Tests dropdown select functionality by selecting Option 3, then Option 2, and verifying the result displays the final selected option

Starting URL: https://kristinek.github.io/site/examples/actions

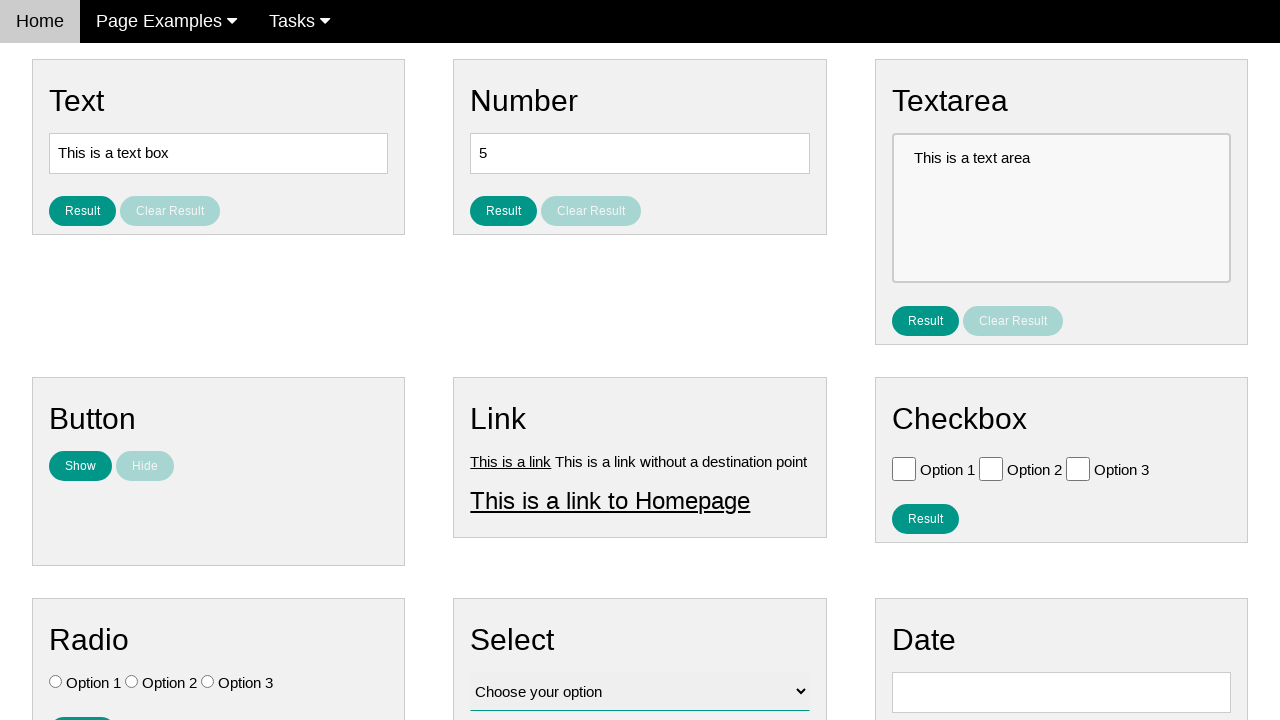

Selected Option 3 from dropdown by value on #vfb-12
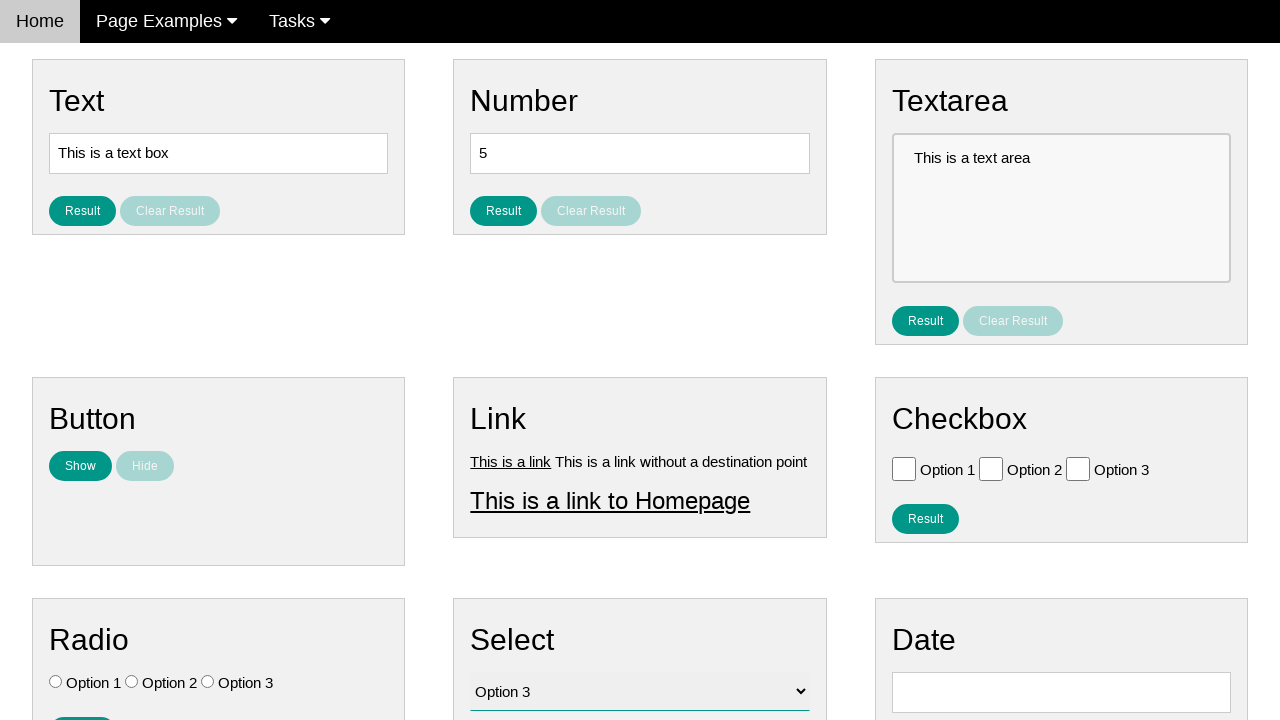

Retrieved selected option text content
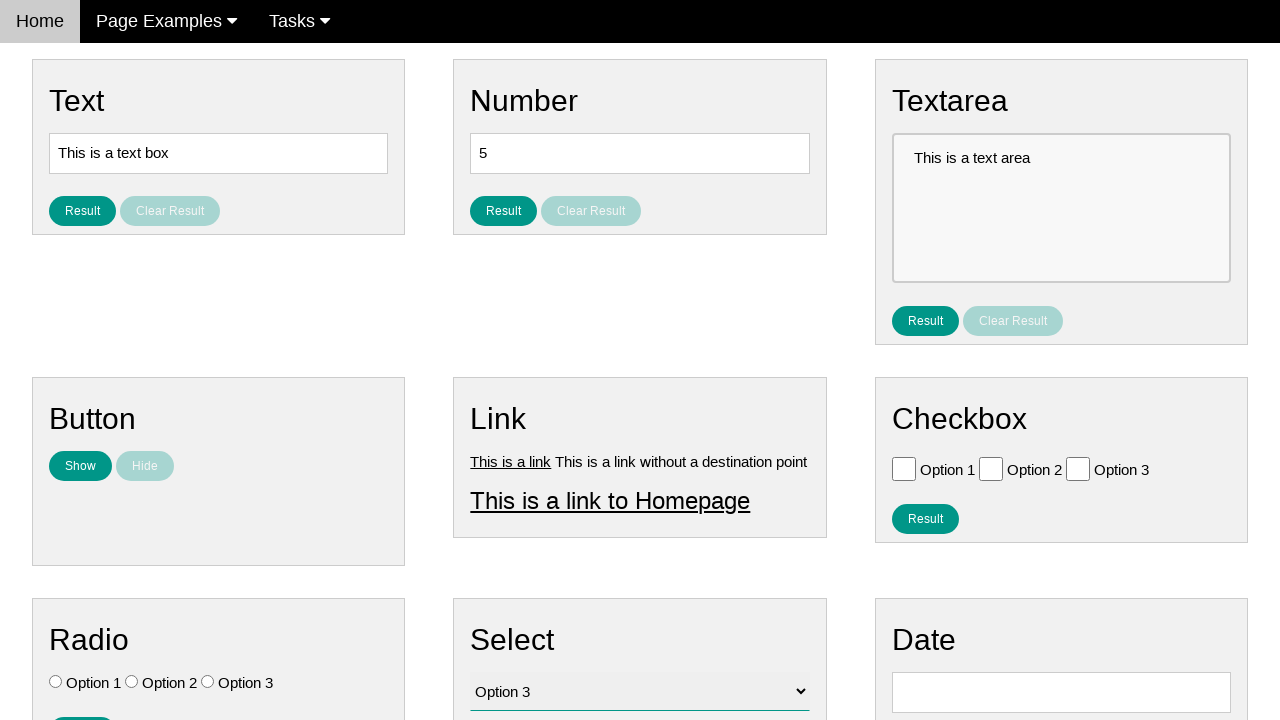

Verified Option 3 is selected (text content matches)
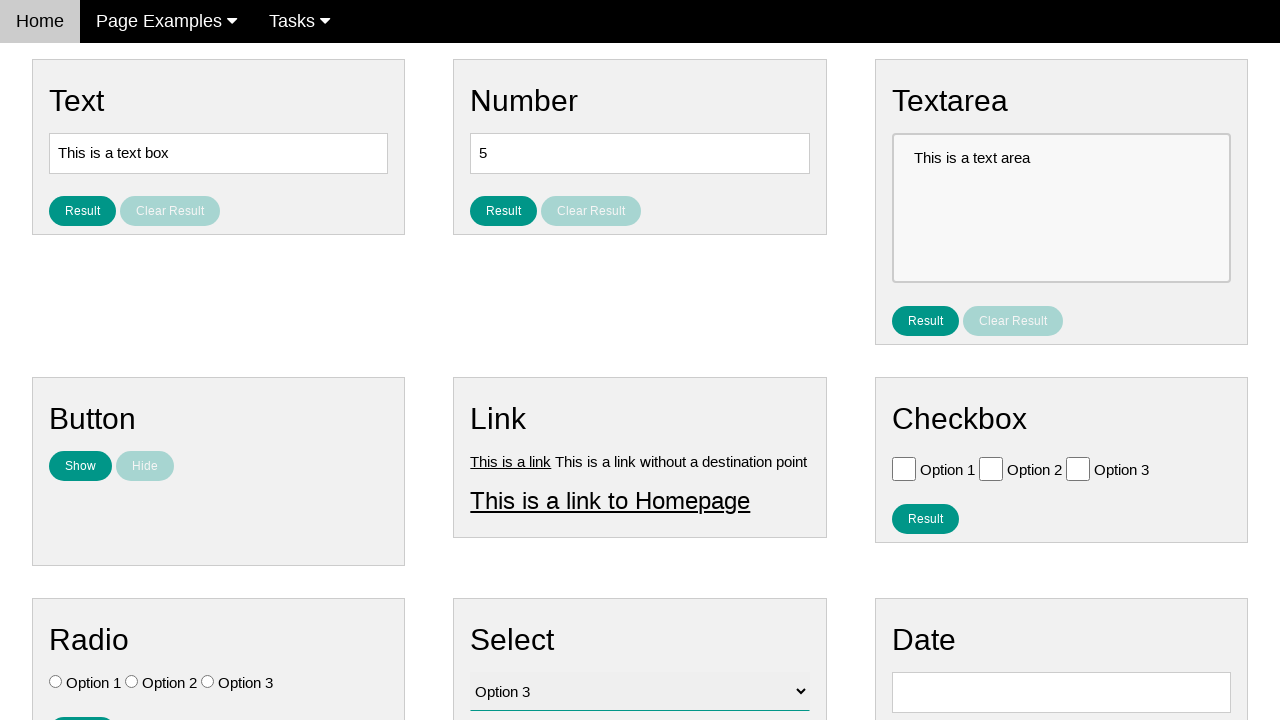

Selected Option 2 from dropdown by index 2 on #vfb-12
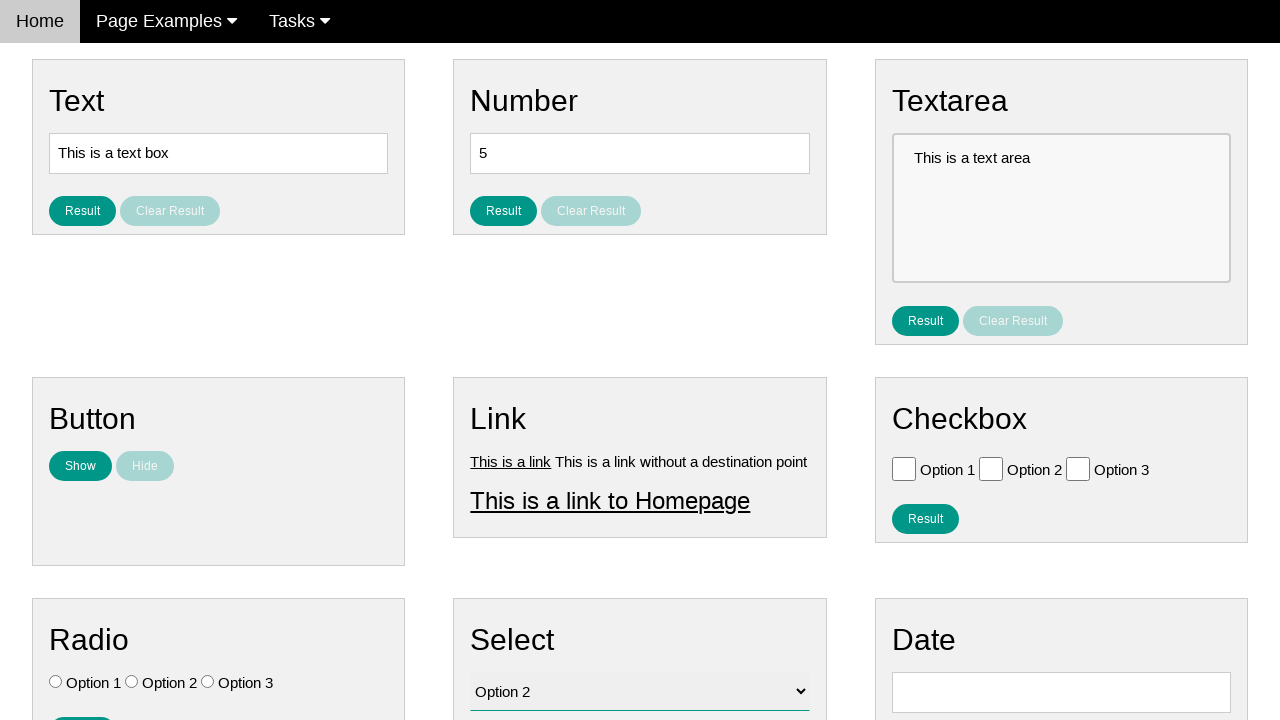

Retrieved dropdown input value
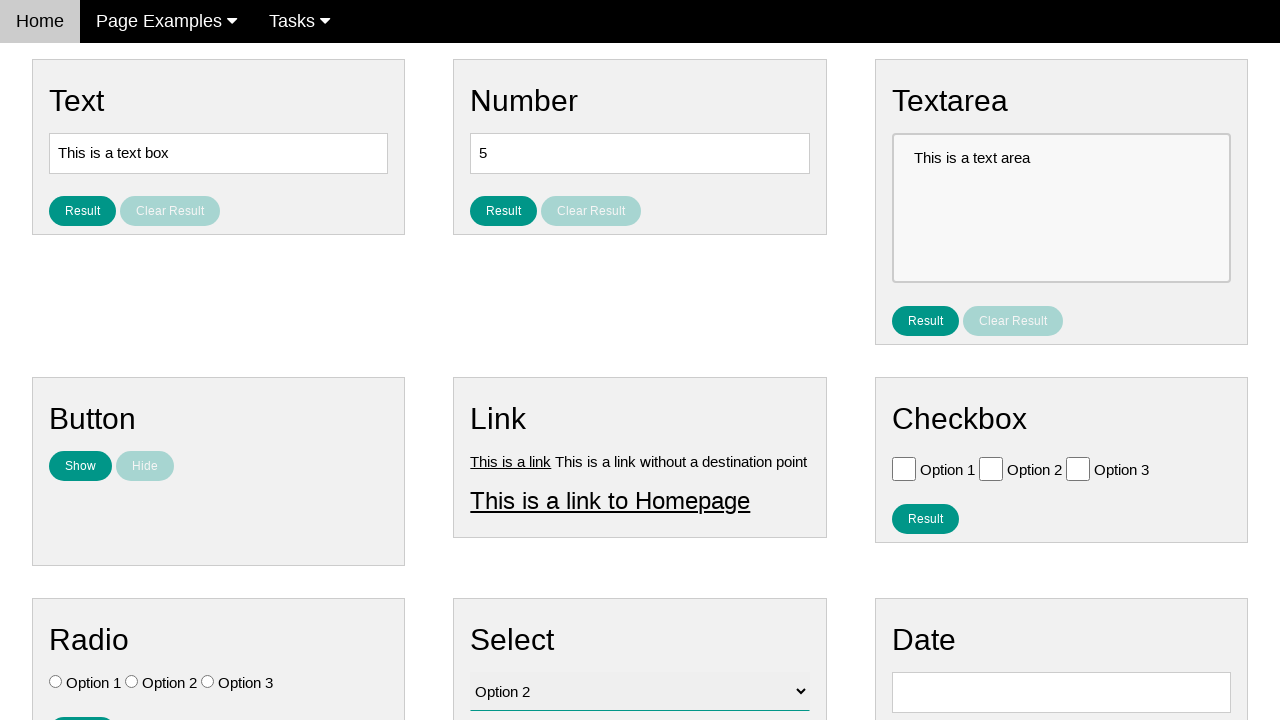

Verified Option 2 is selected (value matches 'value2')
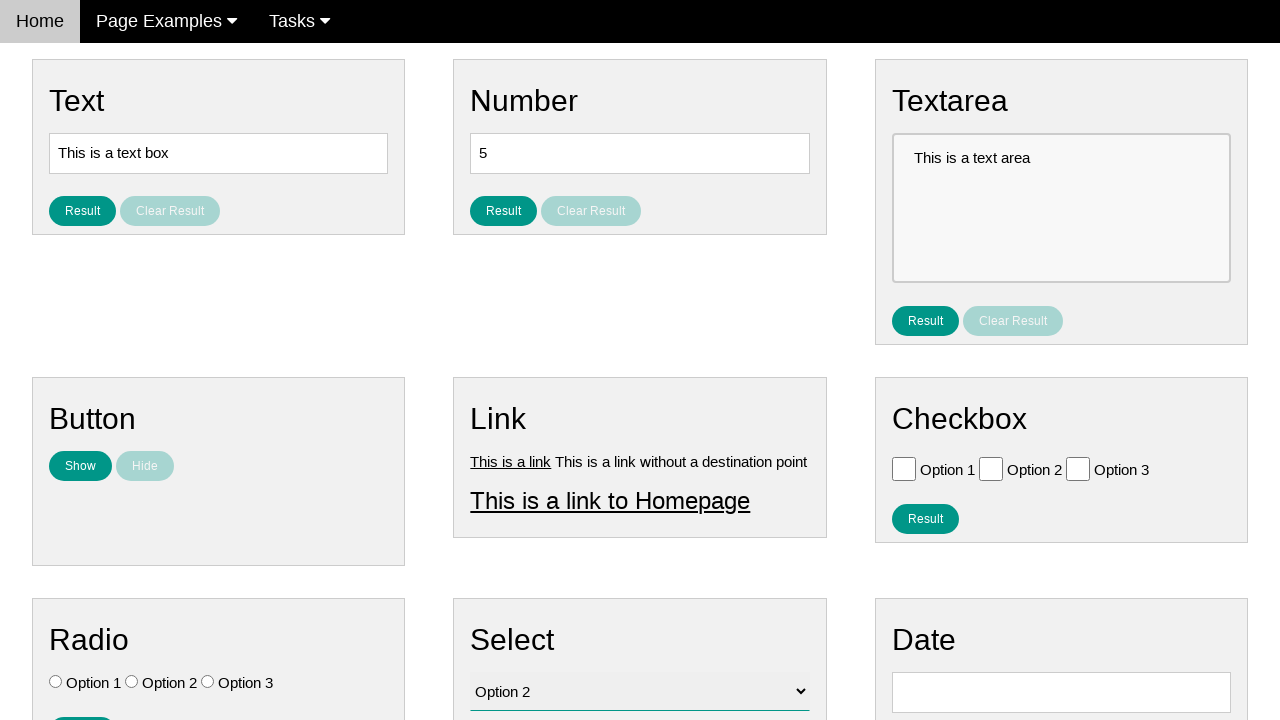

Clicked result button to display selection at (504, 424) on #result_button_select
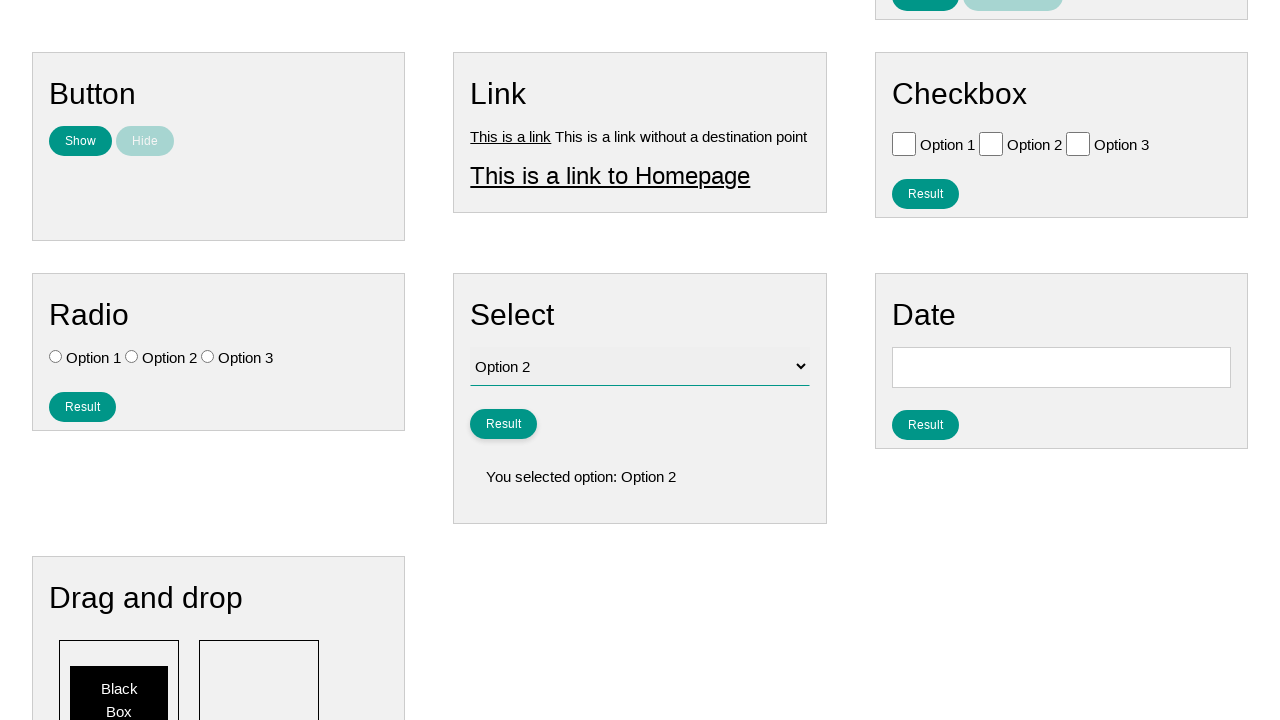

Located result element
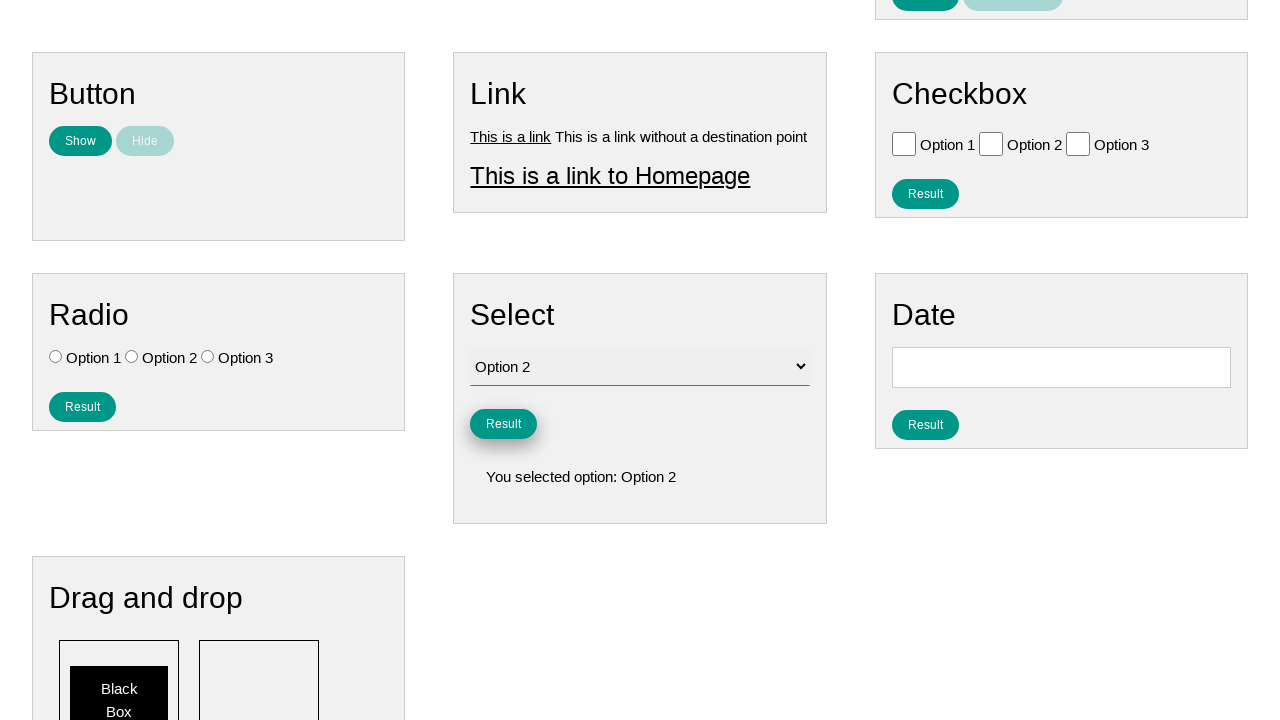

Verified result text displays 'You selected option: Option 2'
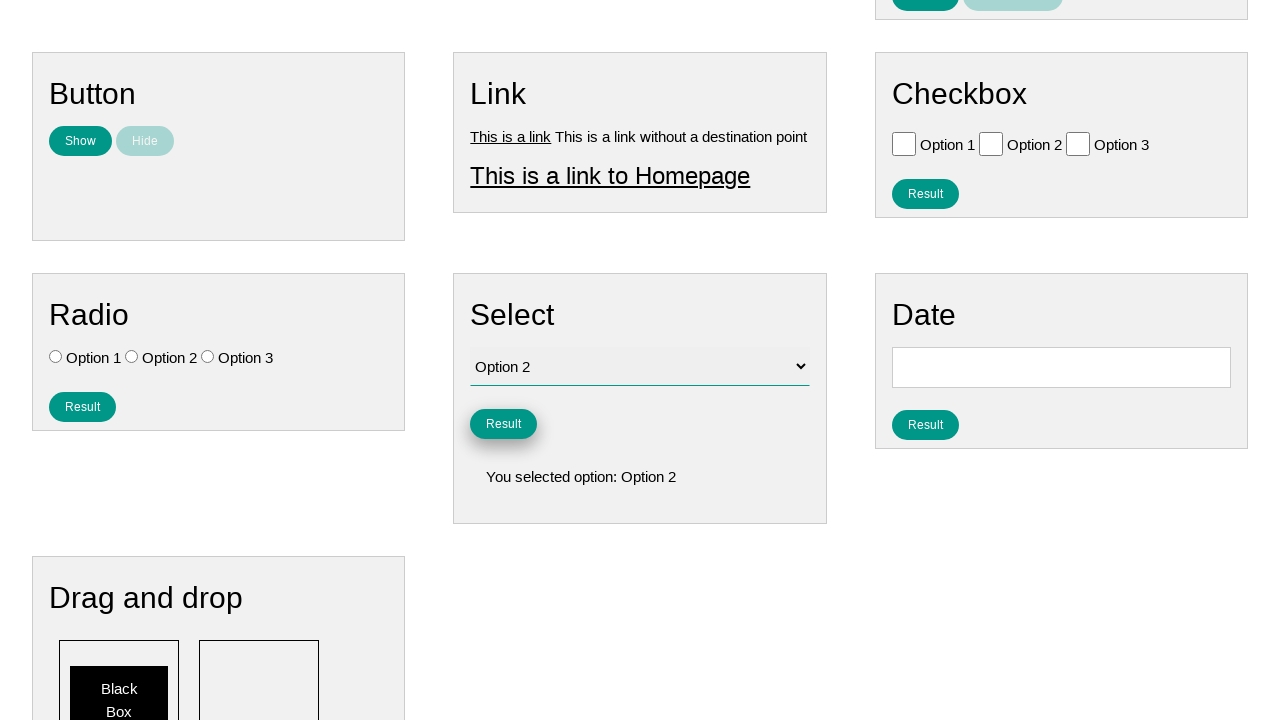

Verified result element is visible
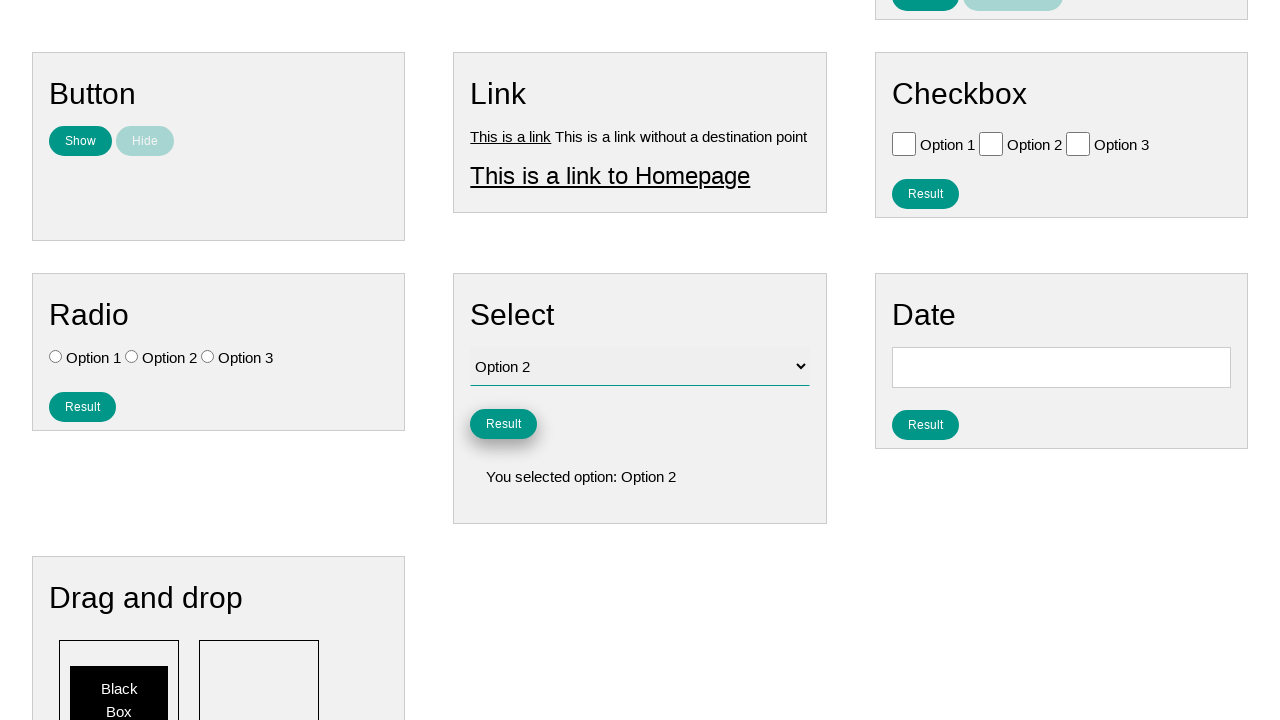

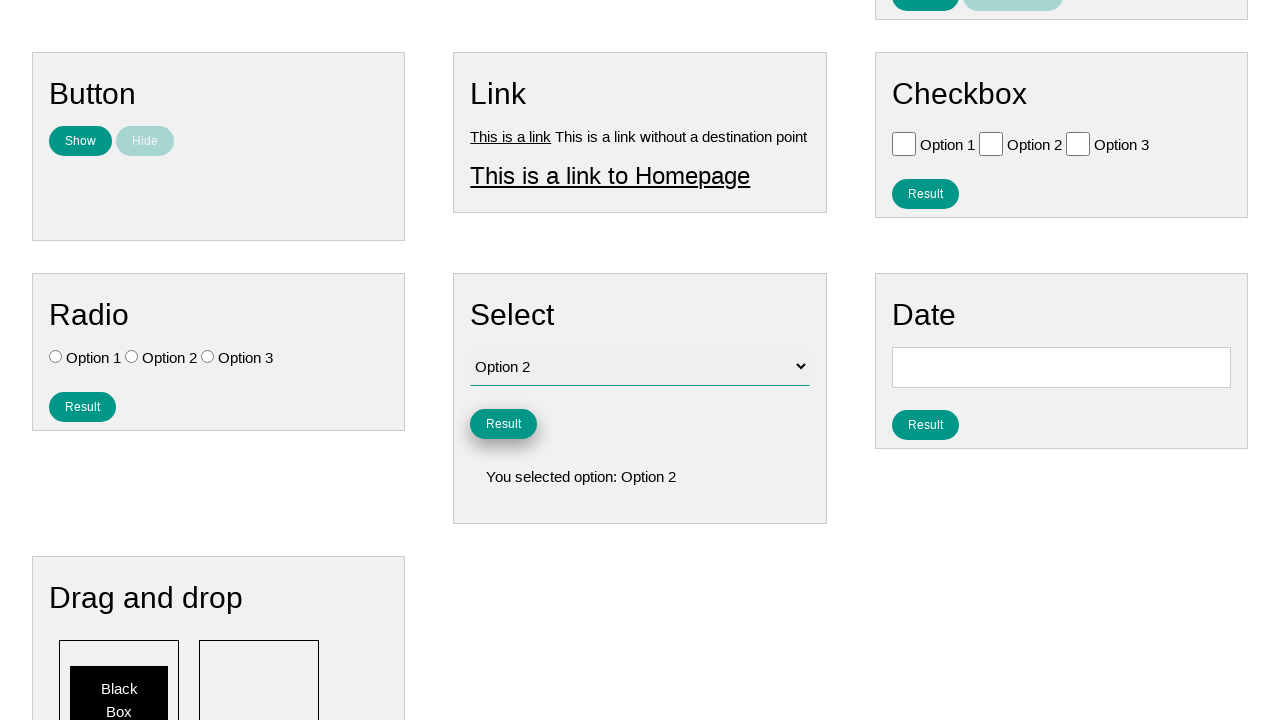